Tests that the counter displays the correct number of todo items as items are added

Starting URL: https://demo.playwright.dev/todomvc

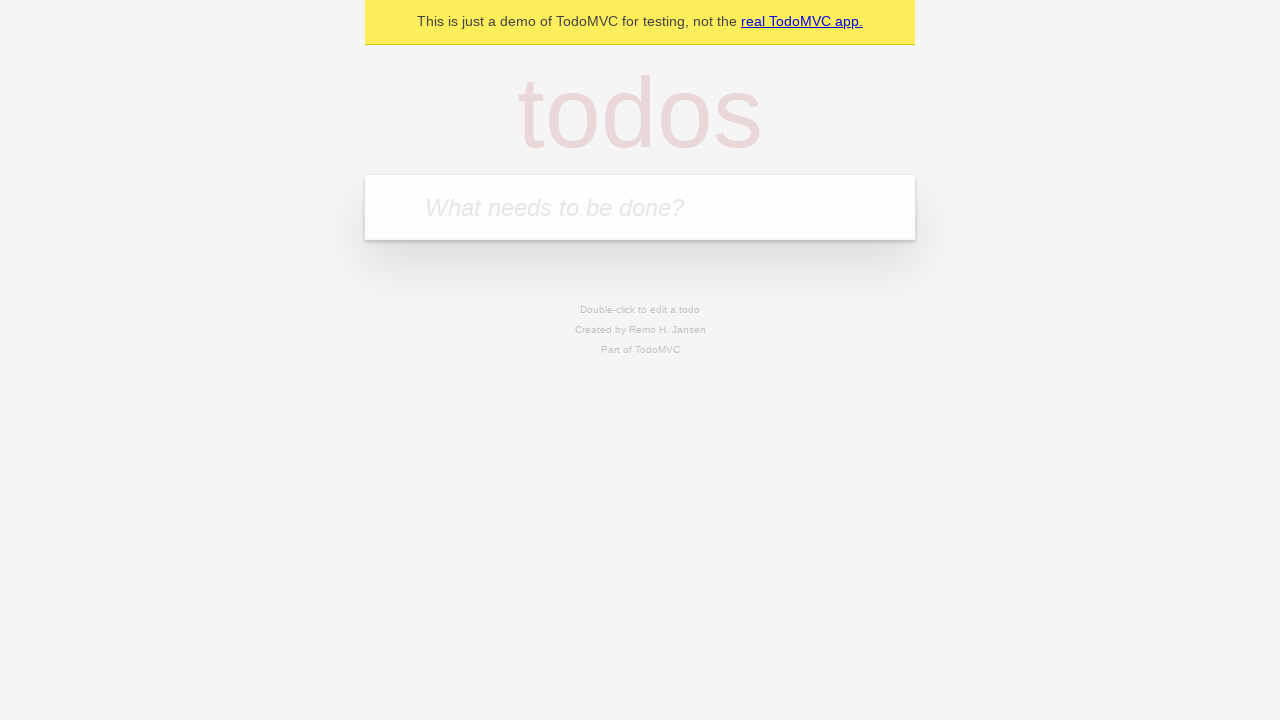

Filled todo input with 'buy some cheese' on .new-todo
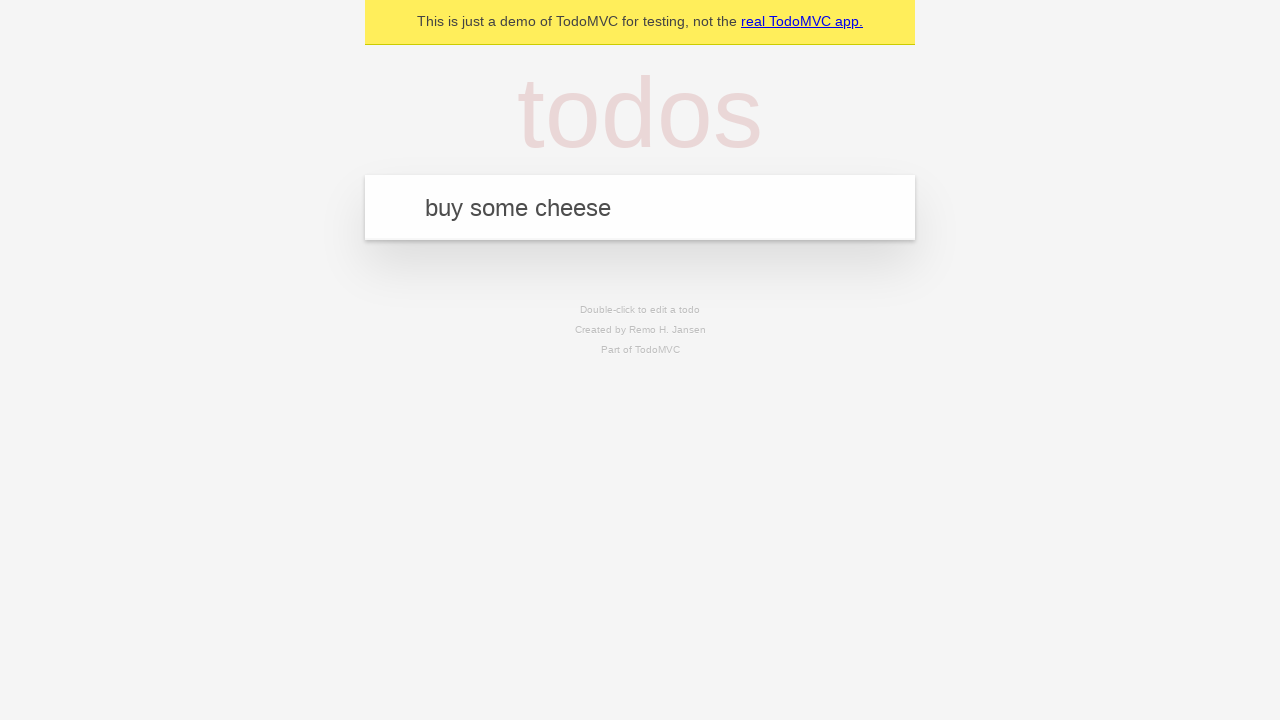

Pressed Enter to add first todo item on .new-todo
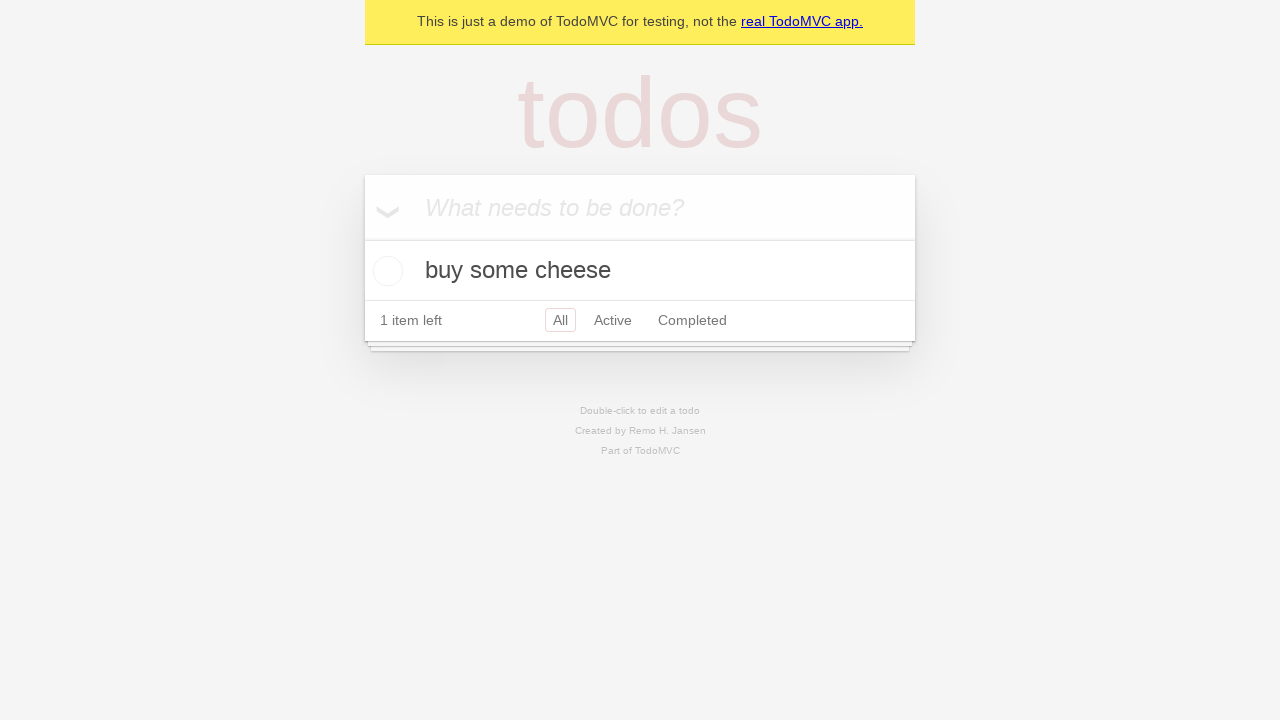

Todo counter appeared after adding first item
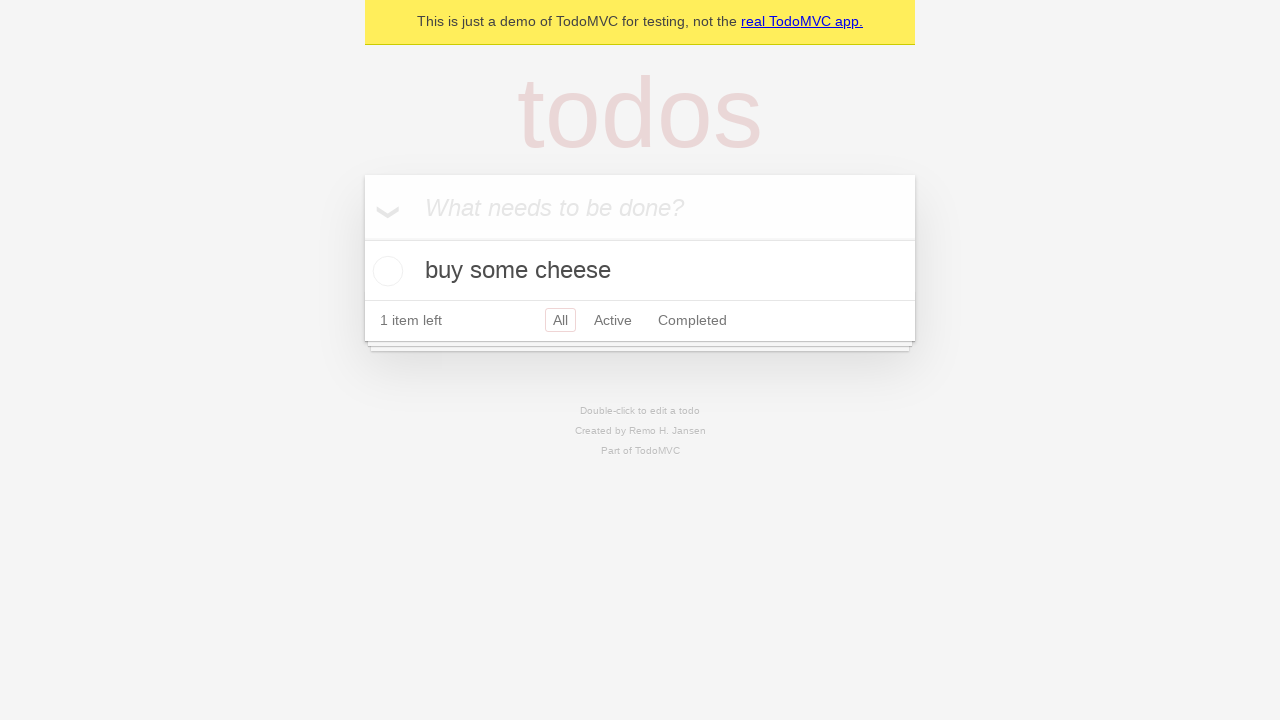

Filled todo input with 'feed the cat' on .new-todo
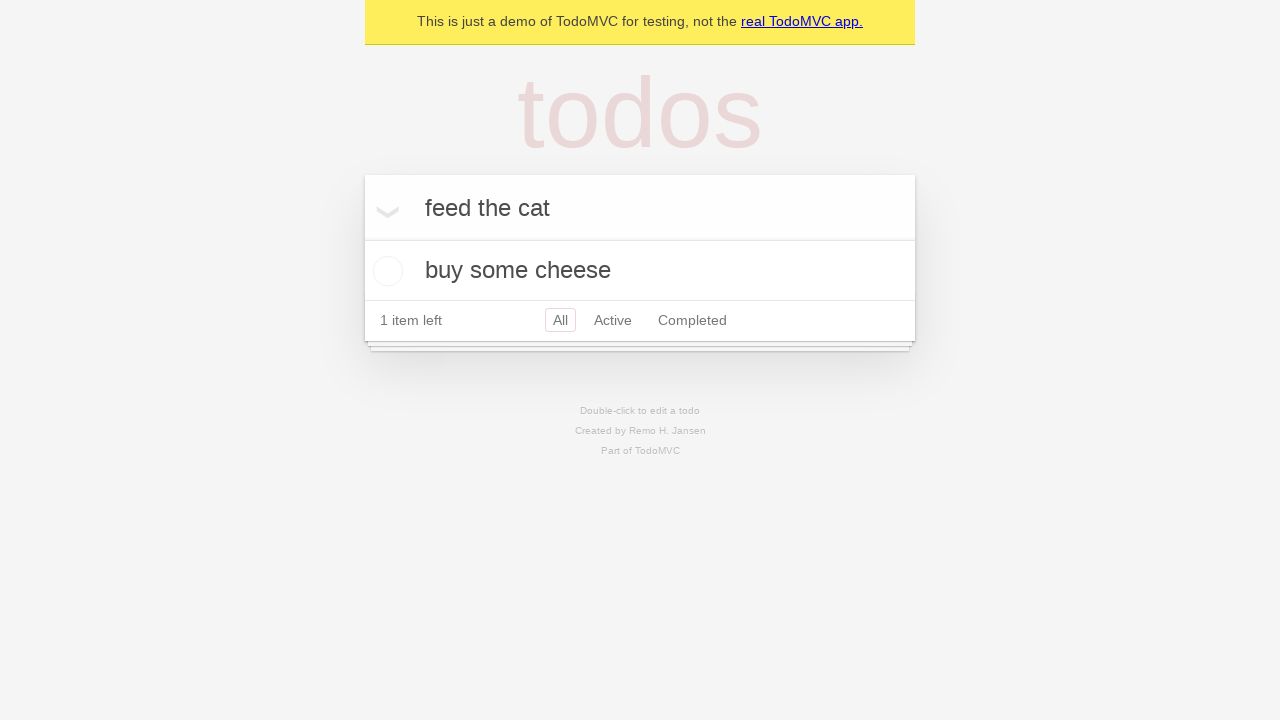

Pressed Enter to add second todo item on .new-todo
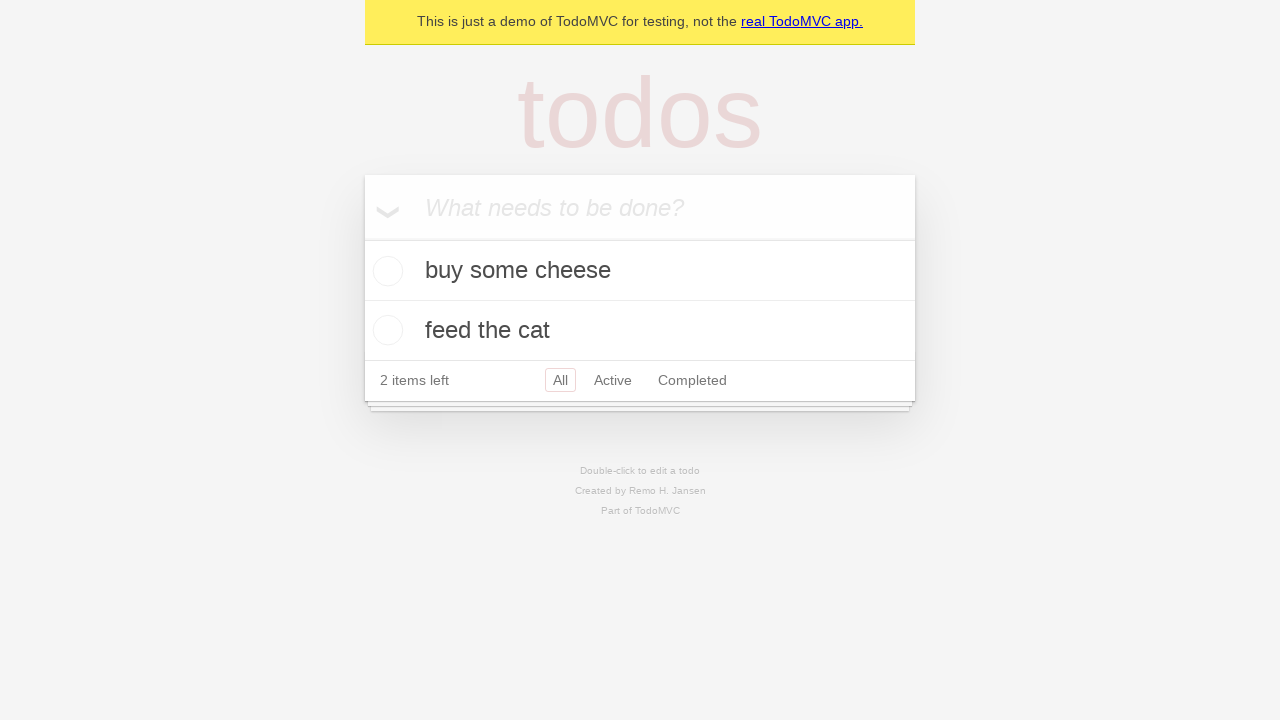

Second todo item appeared in the list
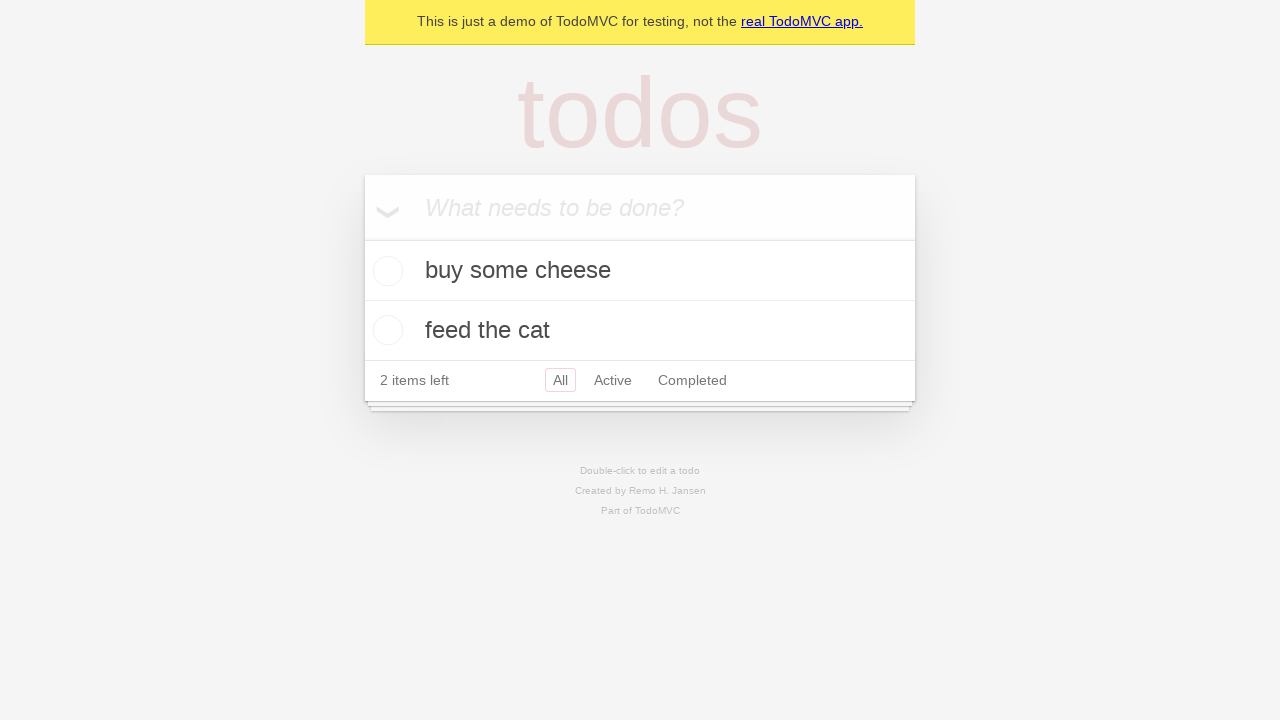

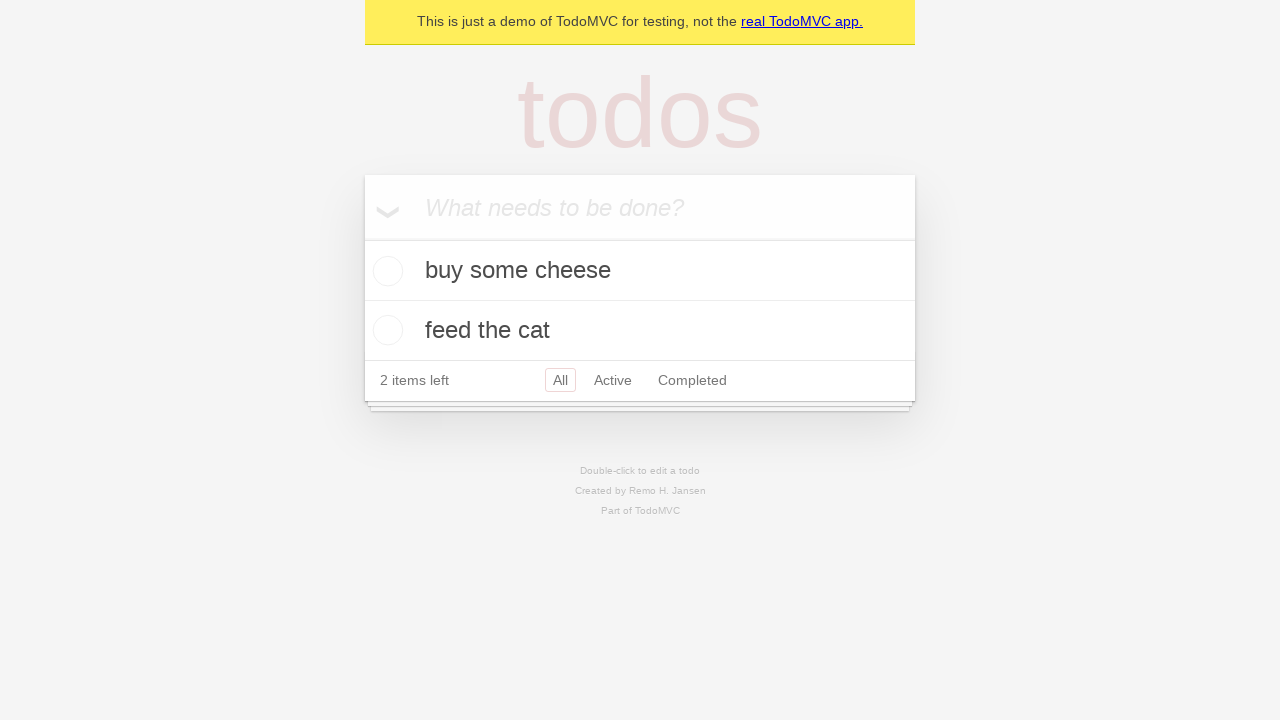